Runs an automated network speed test by clicking the start button and waiting for results to display

Starting URL: https://www.measurementlab.net/p/ndt-ws.html

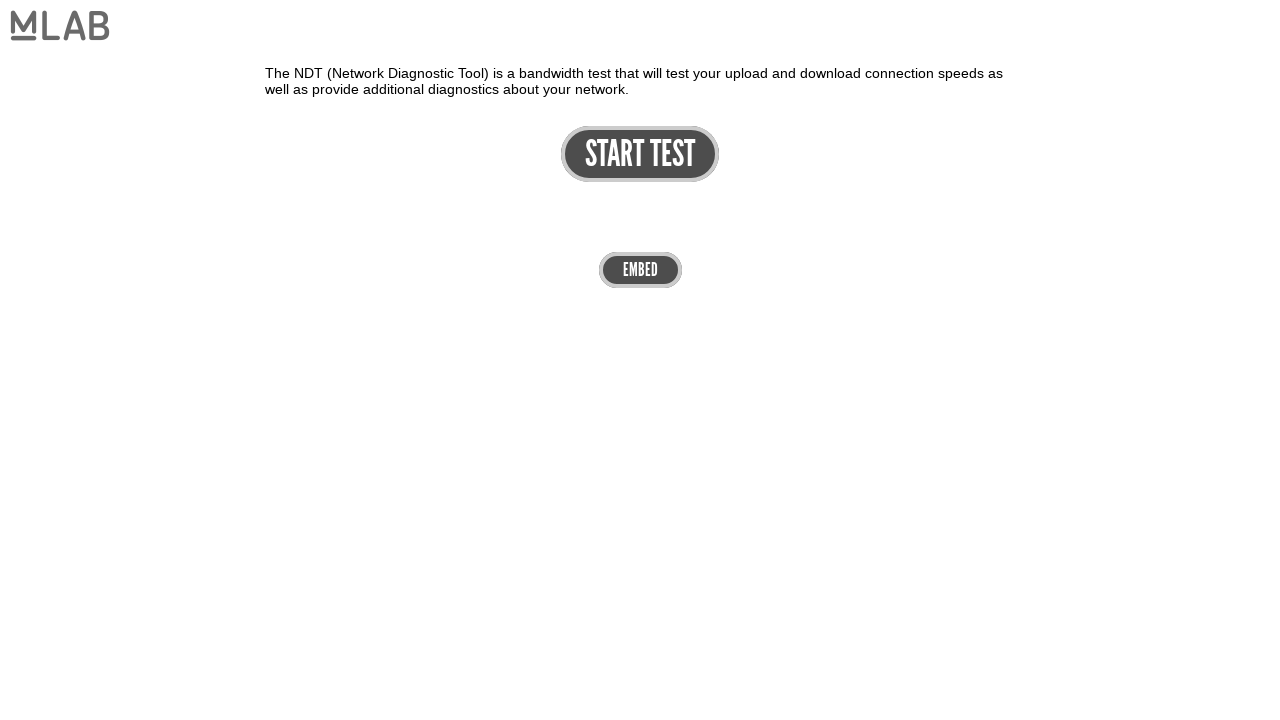

Start button is visible
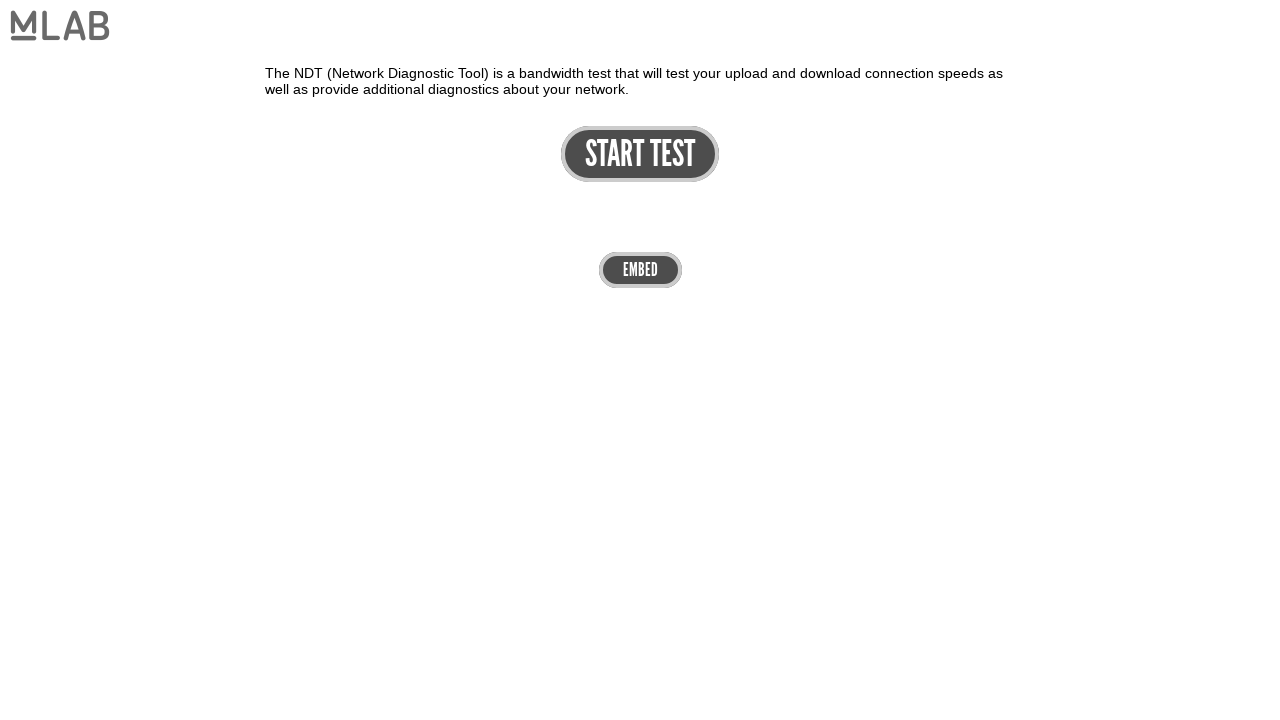

Clicked the start button to begin speed test at (640, 154) on #start-button
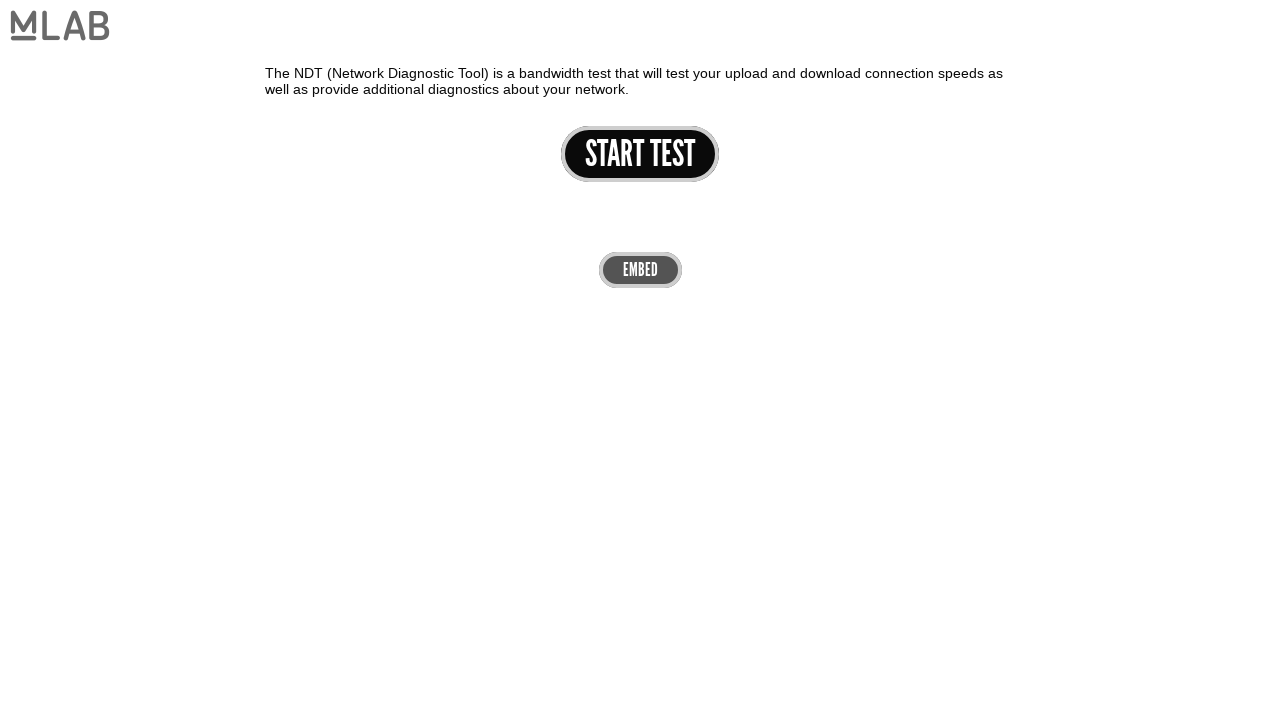

Waited 35 seconds for speed test to complete
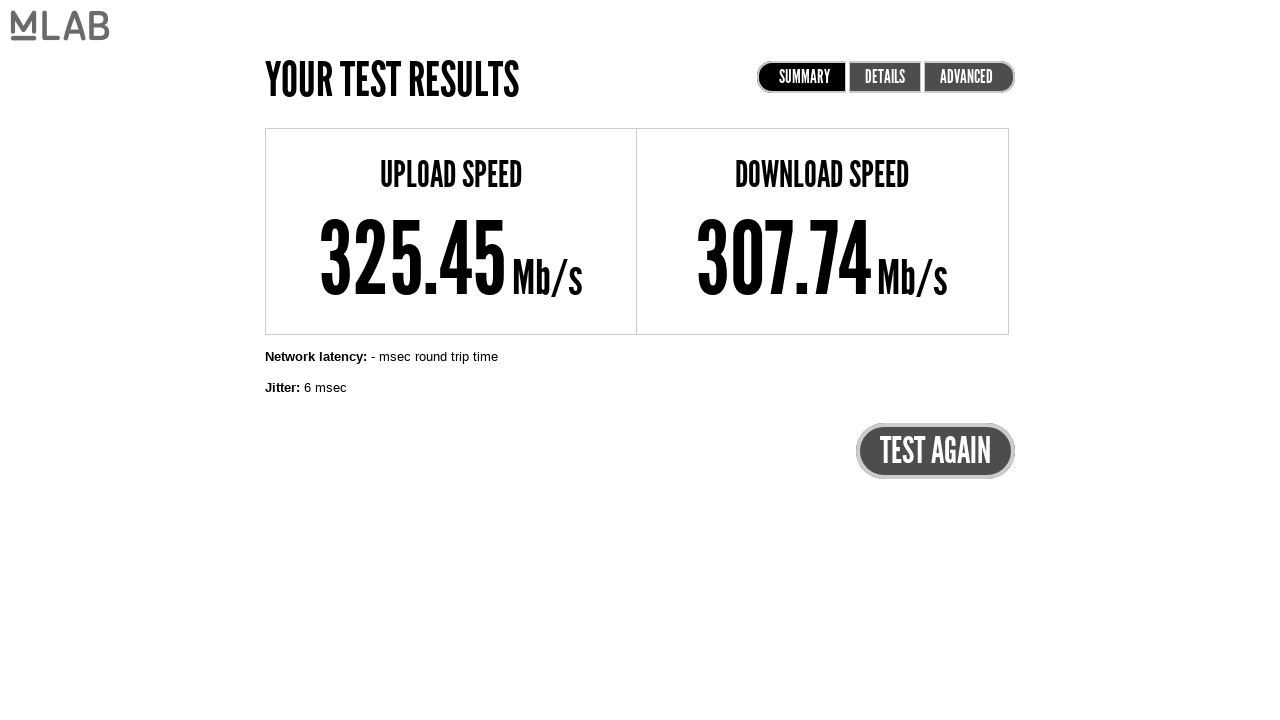

Upload speed result is visible
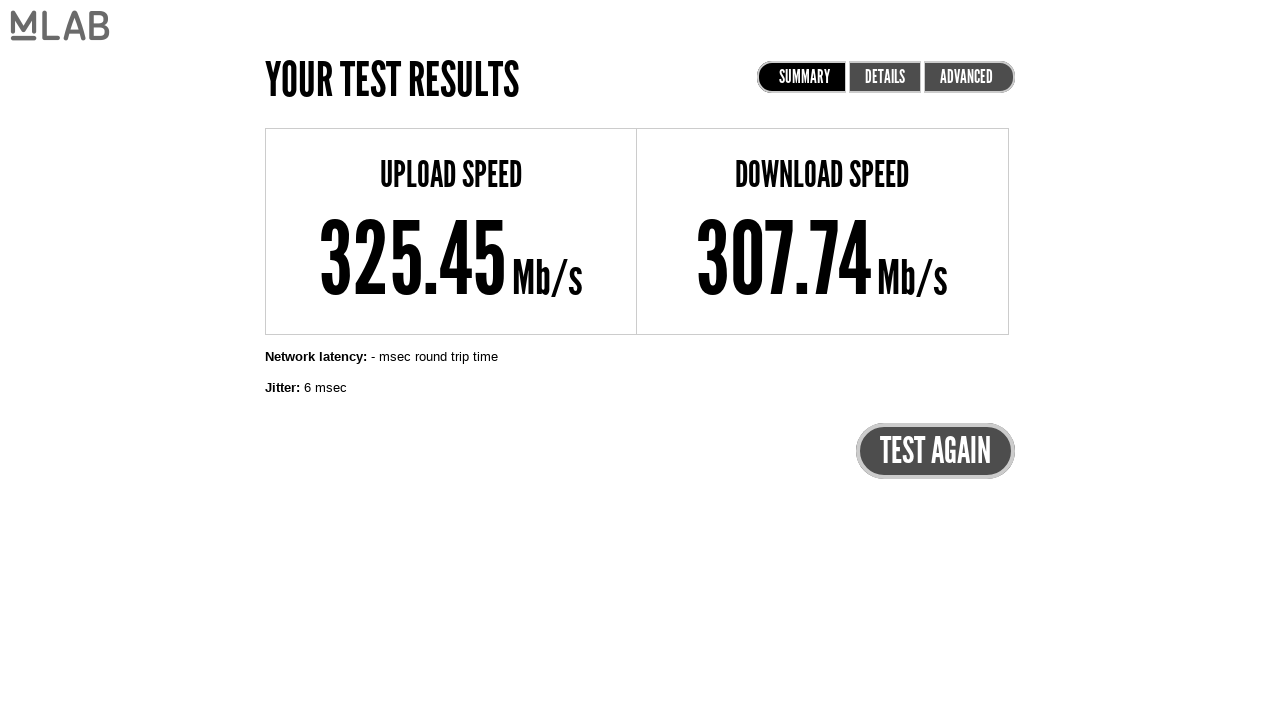

Download speed result is visible
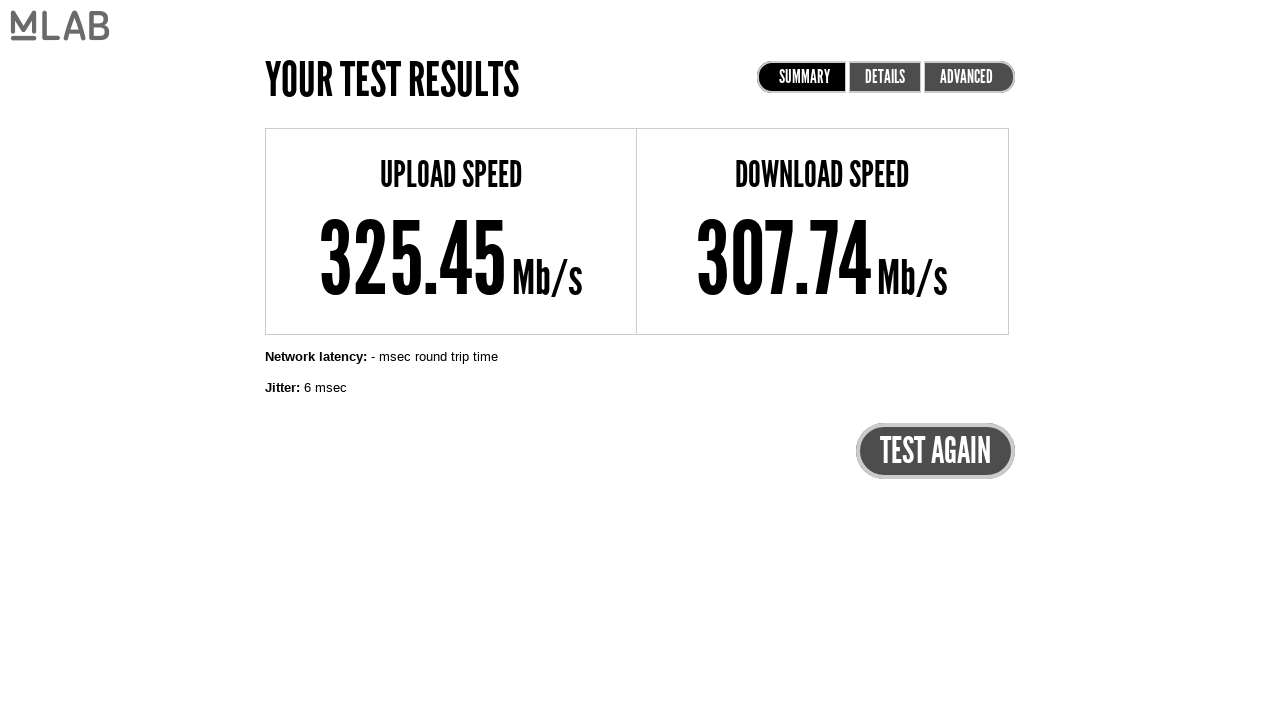

Latency result is visible
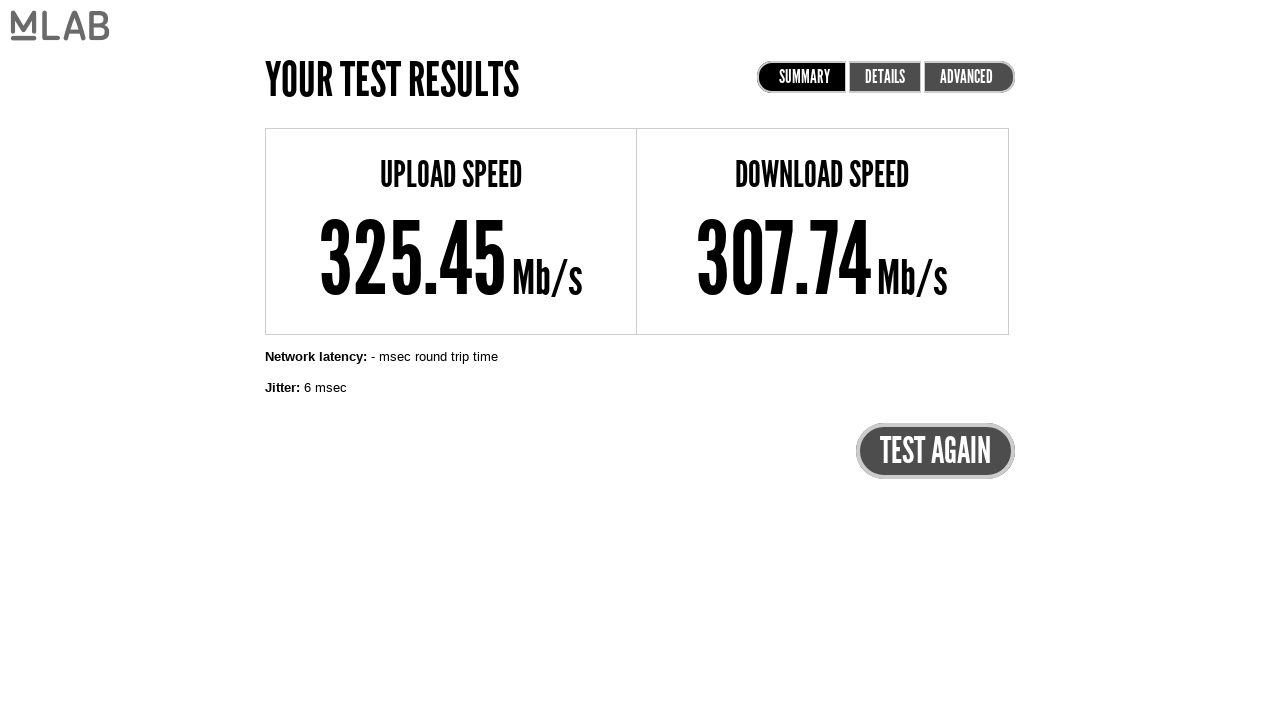

Jitter result is visible
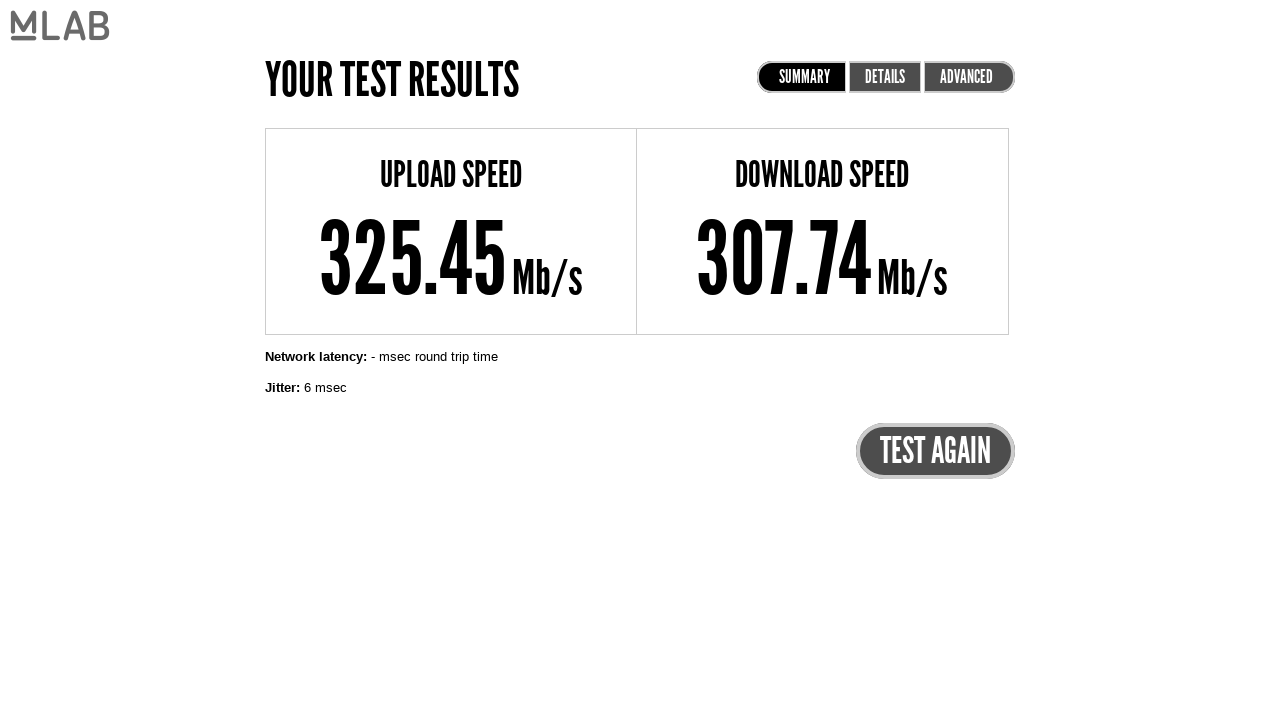

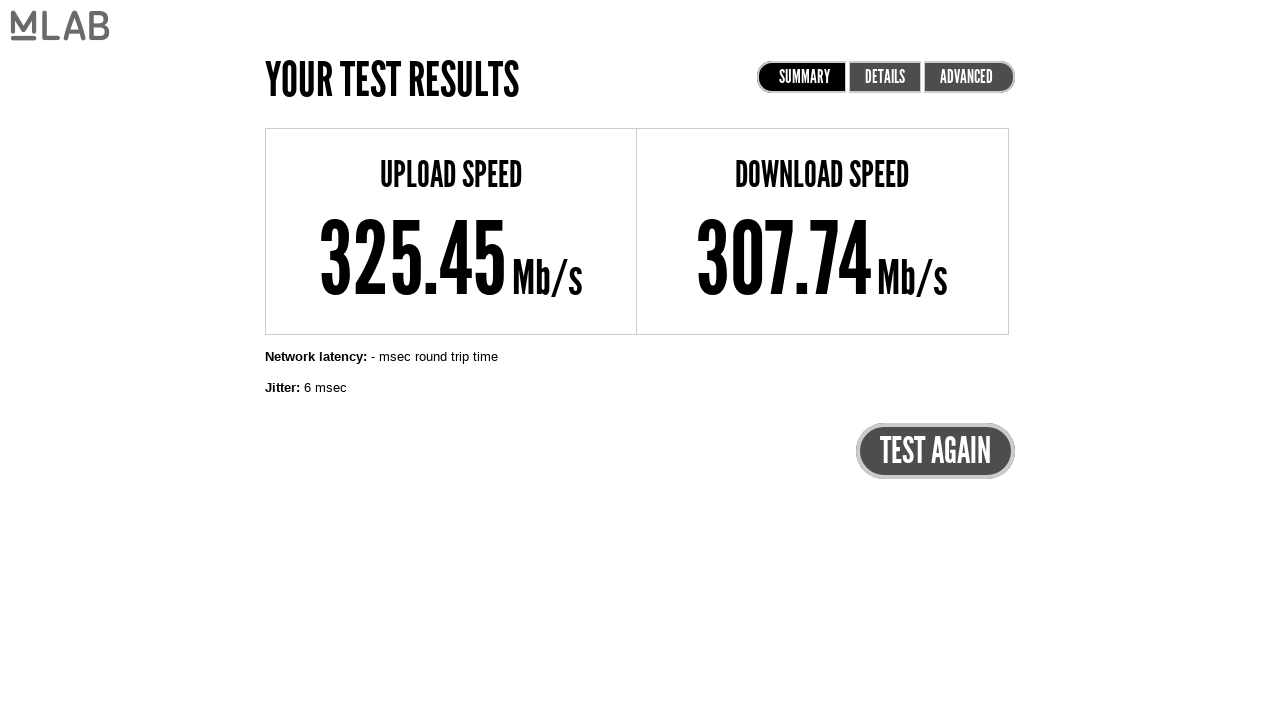